Tests jQuery UI accordion functionality by clicking on Section 2 and verifying its content is displayed

Starting URL: https://jqueryui.com/accordion/

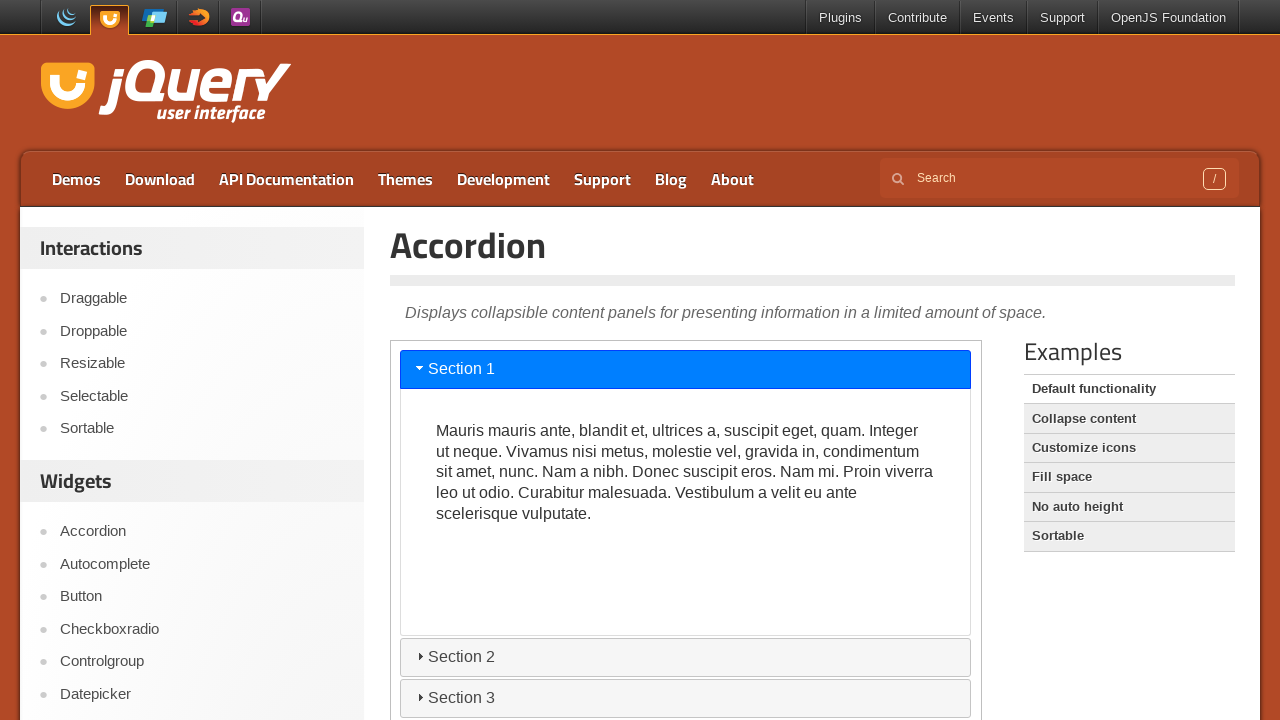

Located iframe containing jQuery UI accordion demo
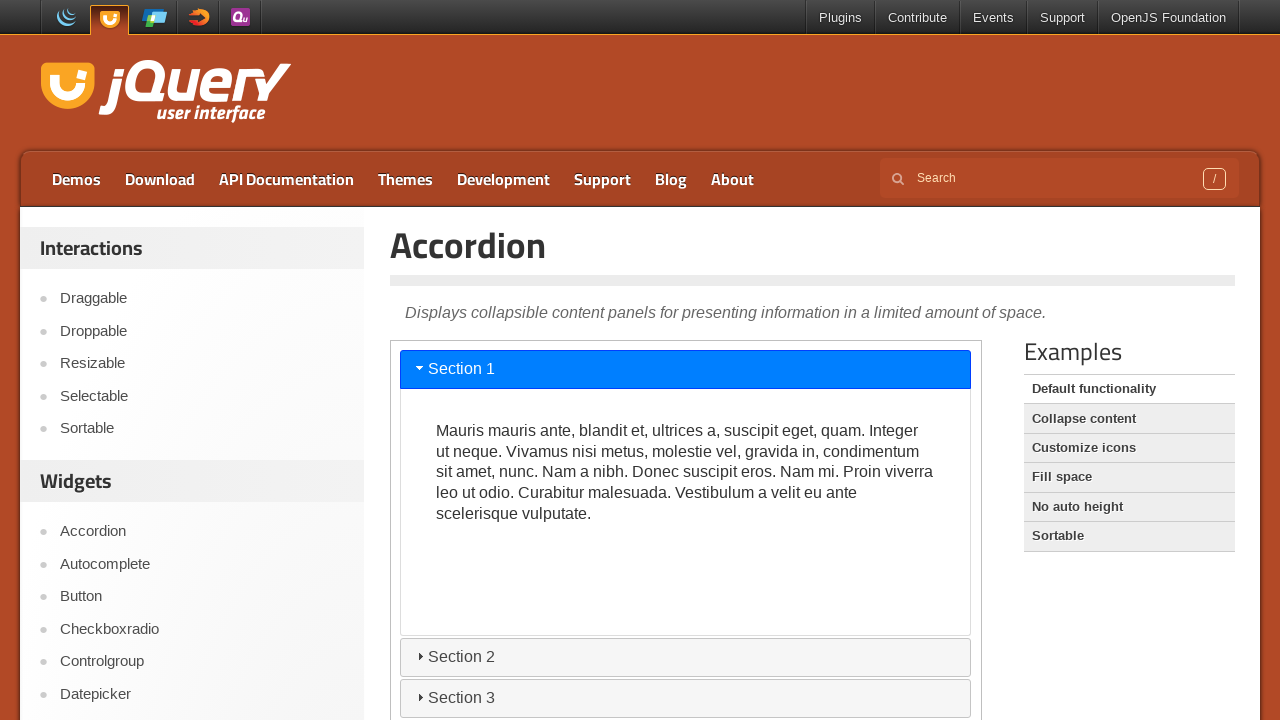

Clicked on Section 2 accordion header at (686, 657) on iframe >> nth=0 >> internal:control=enter-frame >> #ui-id-3
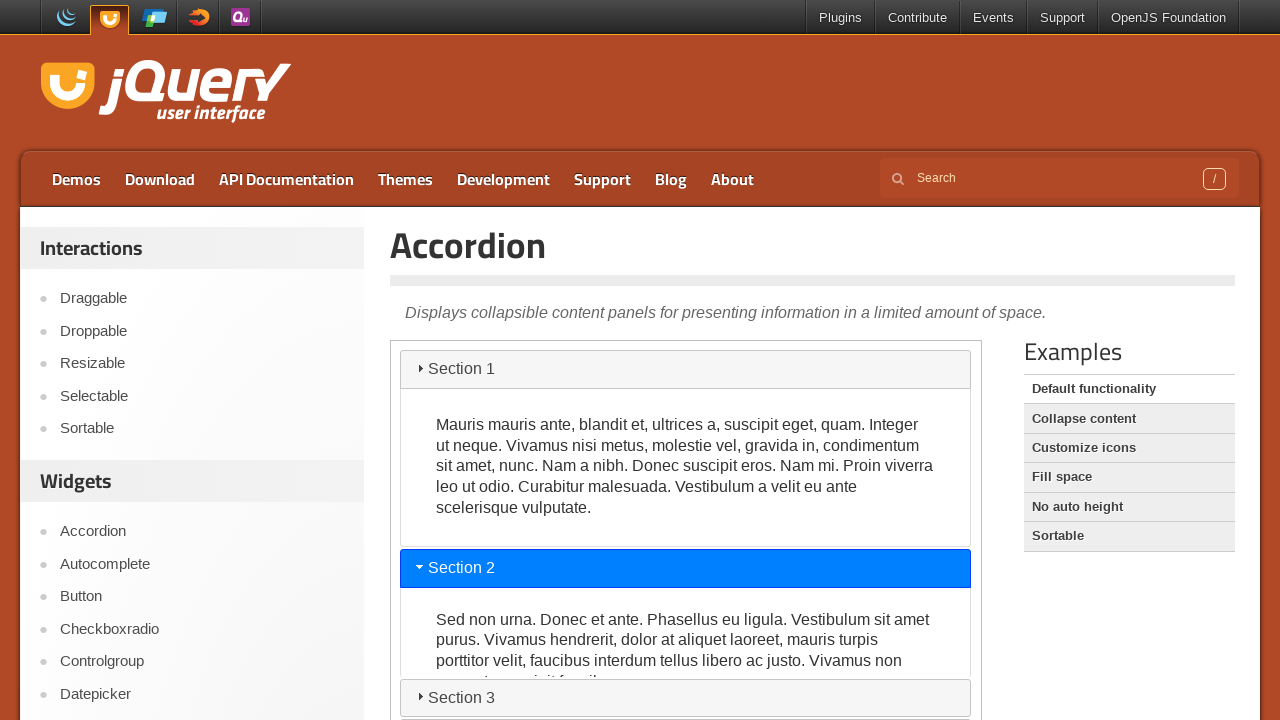

Waited 2 seconds for accordion animation to complete
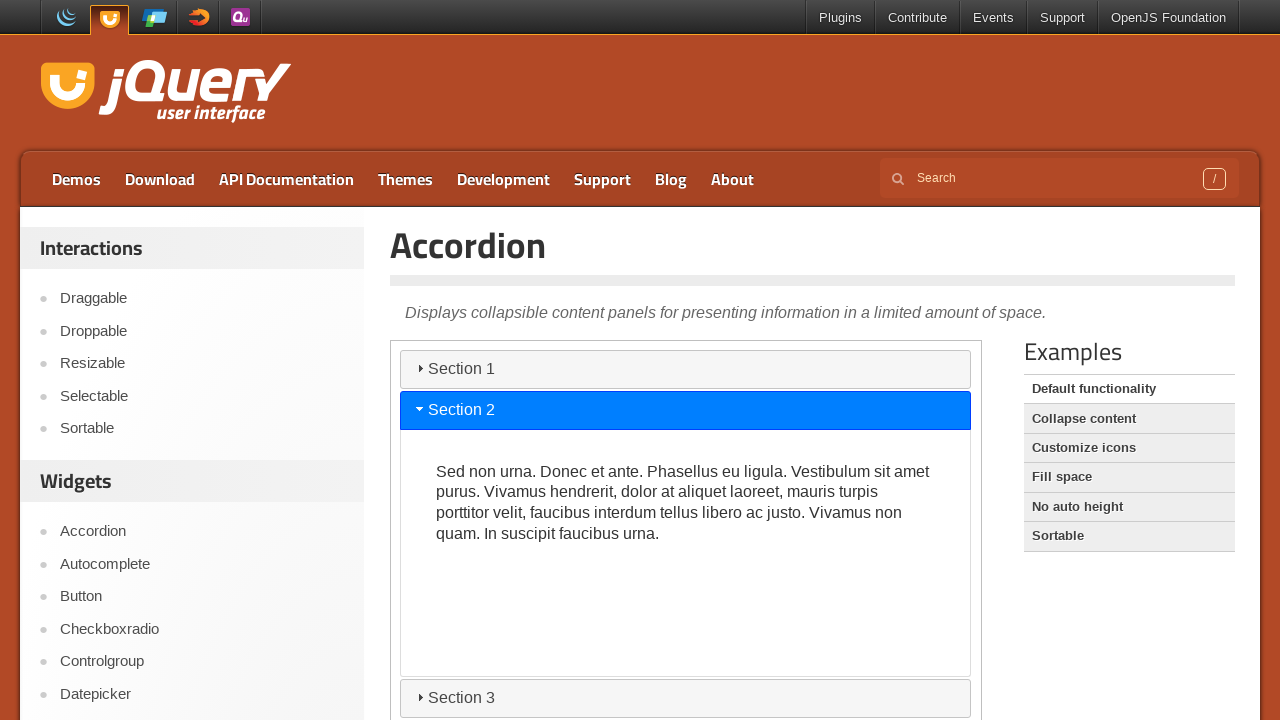

Retrieved Section 2 content text
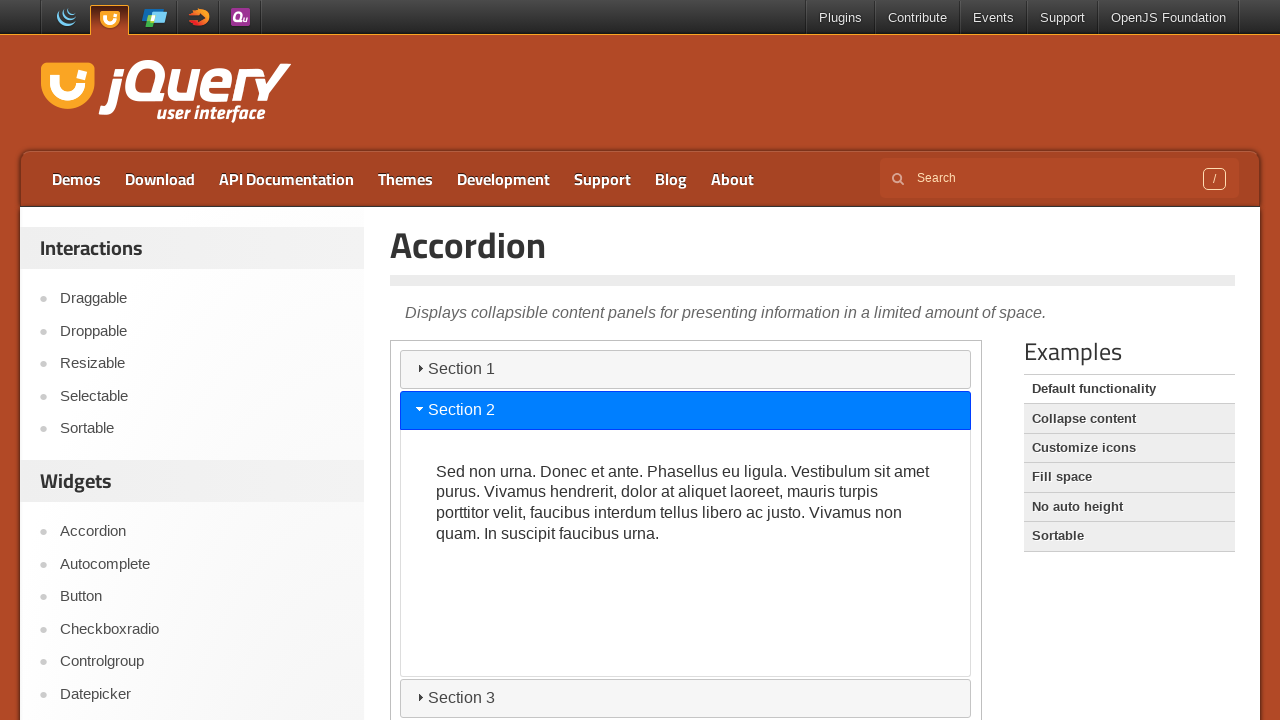

Verified that Section 2 content contains 'Sed non urna.' text
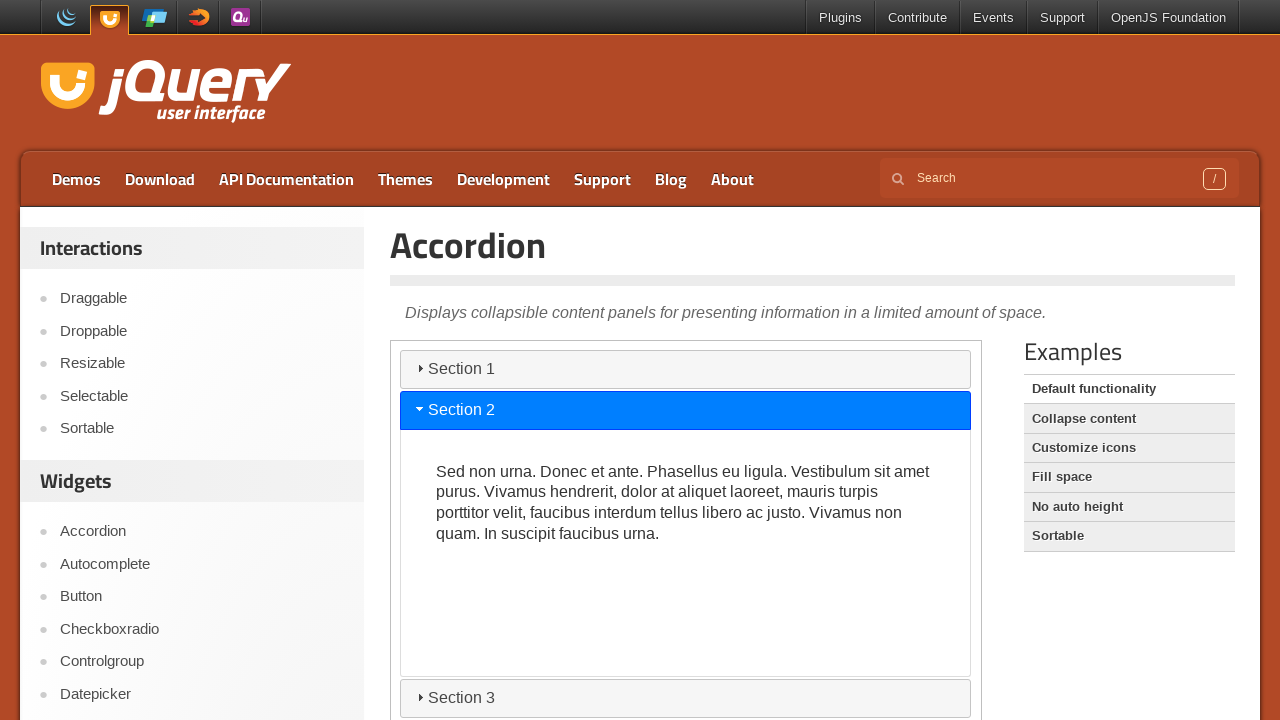

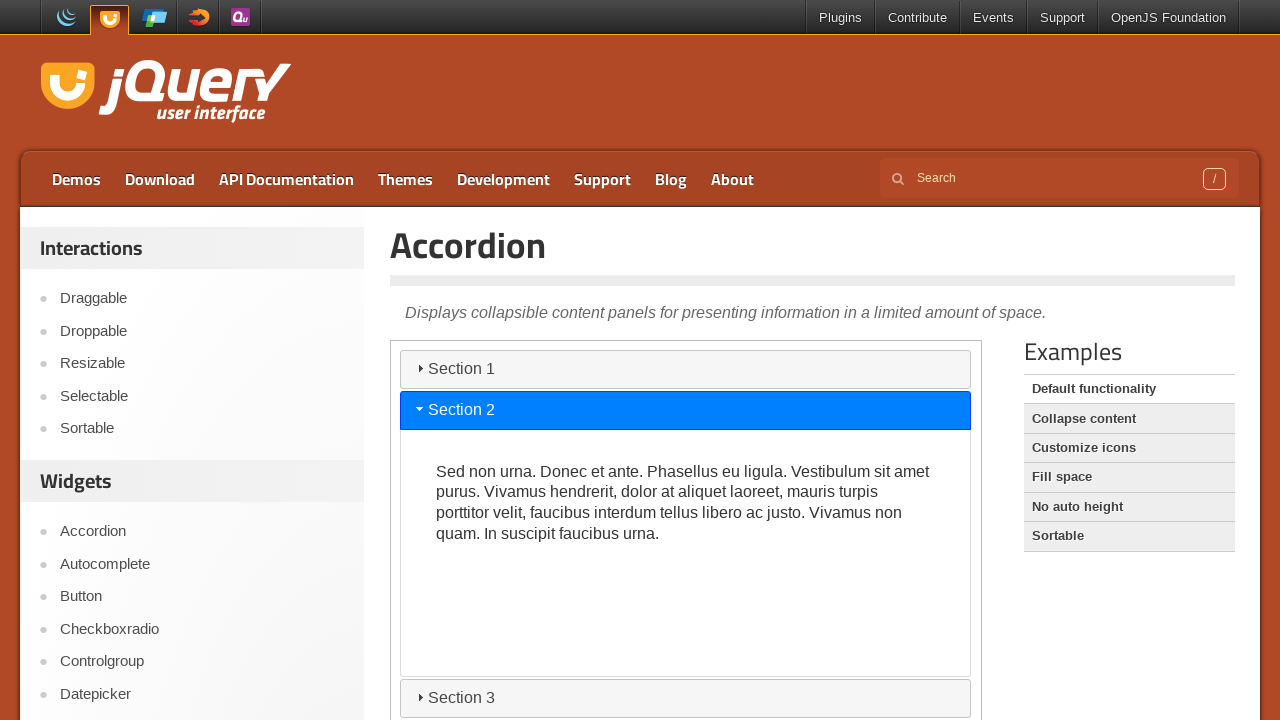